Tests input box functionality by entering text into a first name field on a test blog page

Starting URL: http://only-testing-blog.blogspot.com/2013/11/new-test.html

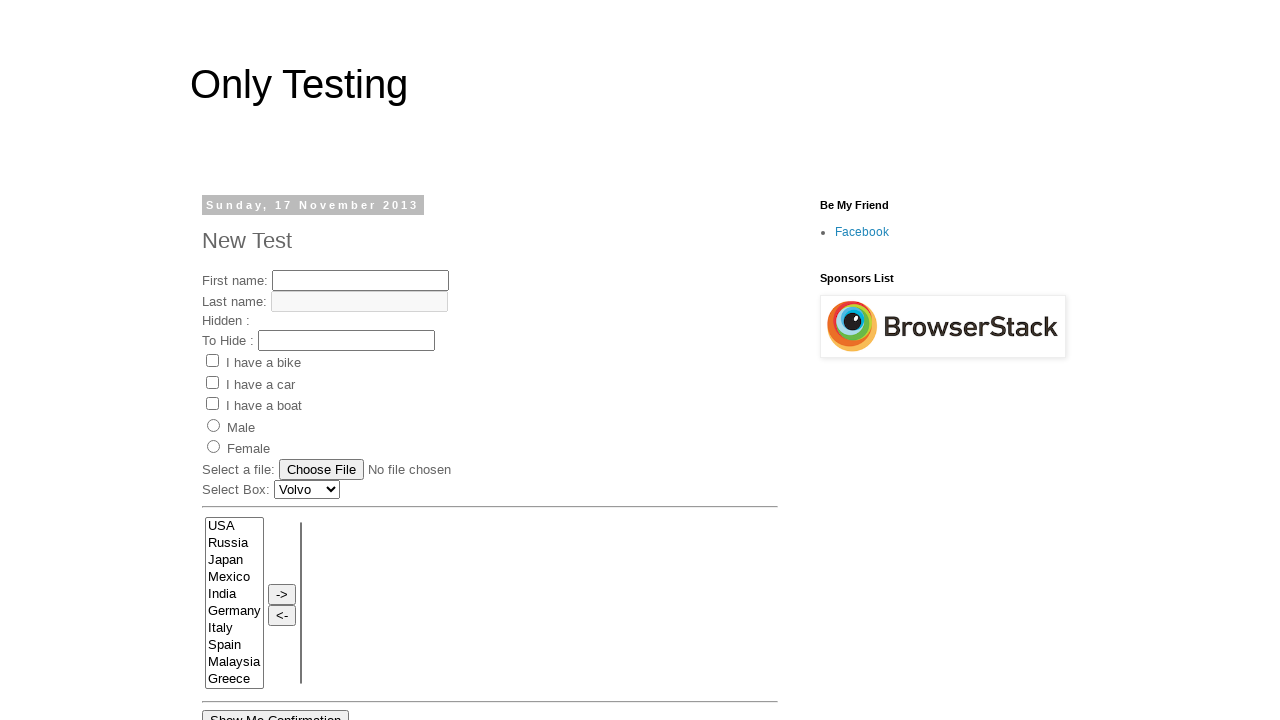

Navigated to test blog page
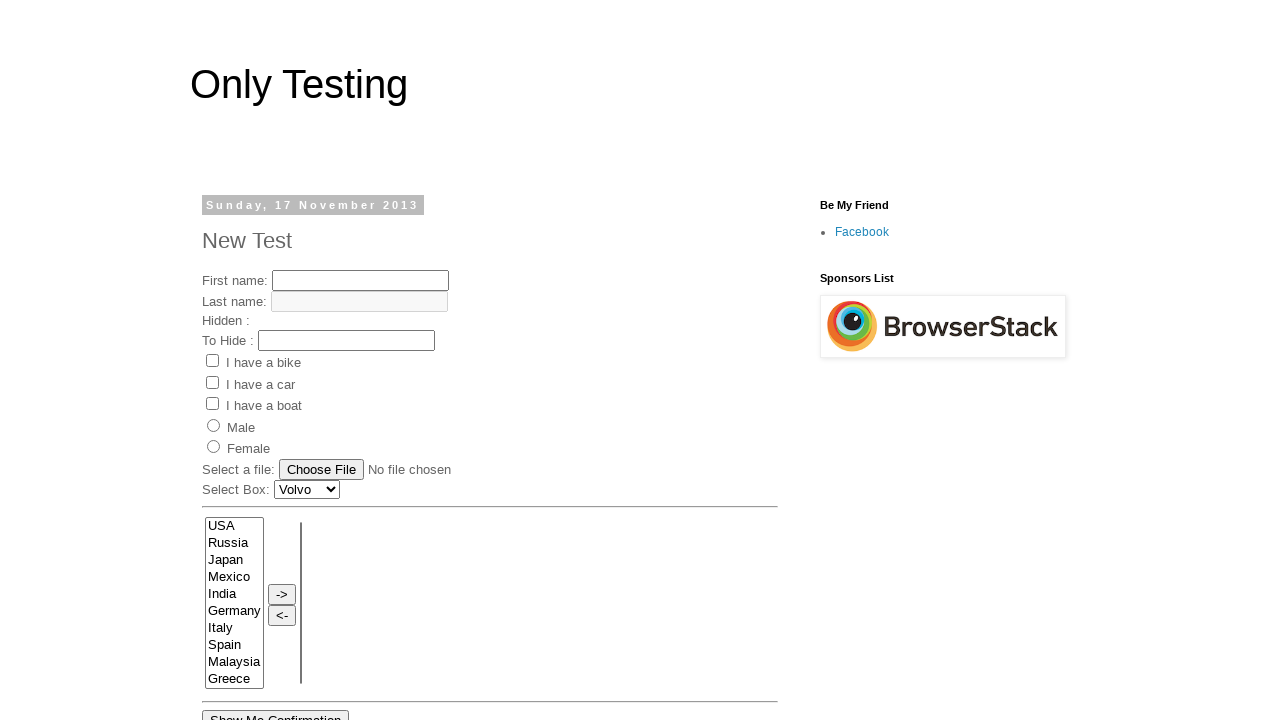

Entered 'enter username' into first name field on input[name='fname']
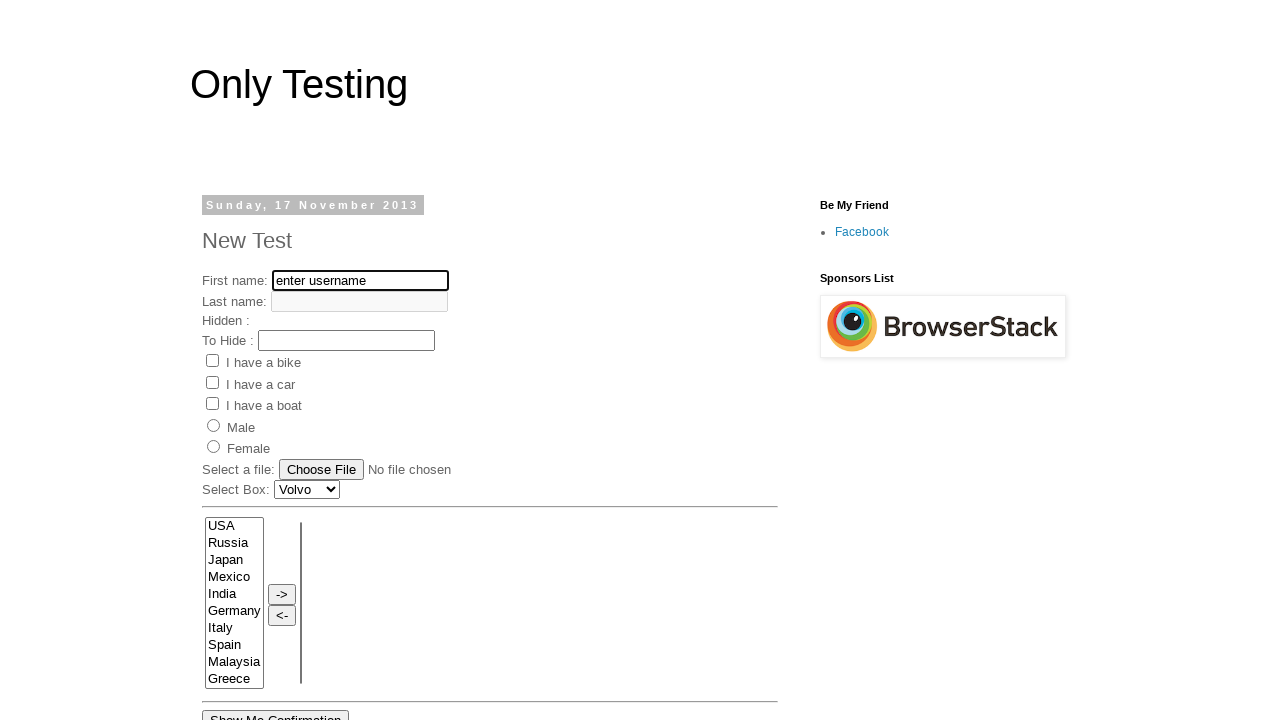

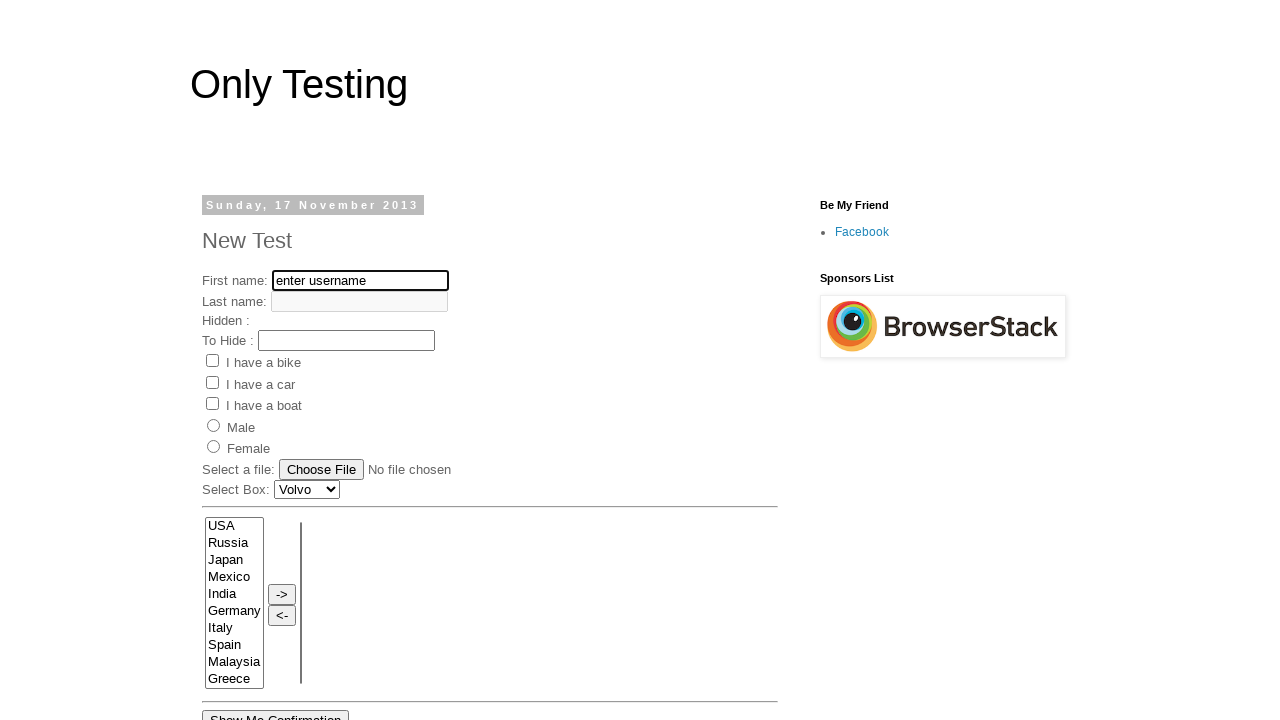